Tests the autocomplete page by clicking the autocomplete link and verifying the page heading displays "Autocomplete"

Starting URL: https://formy-project.herokuapp.com

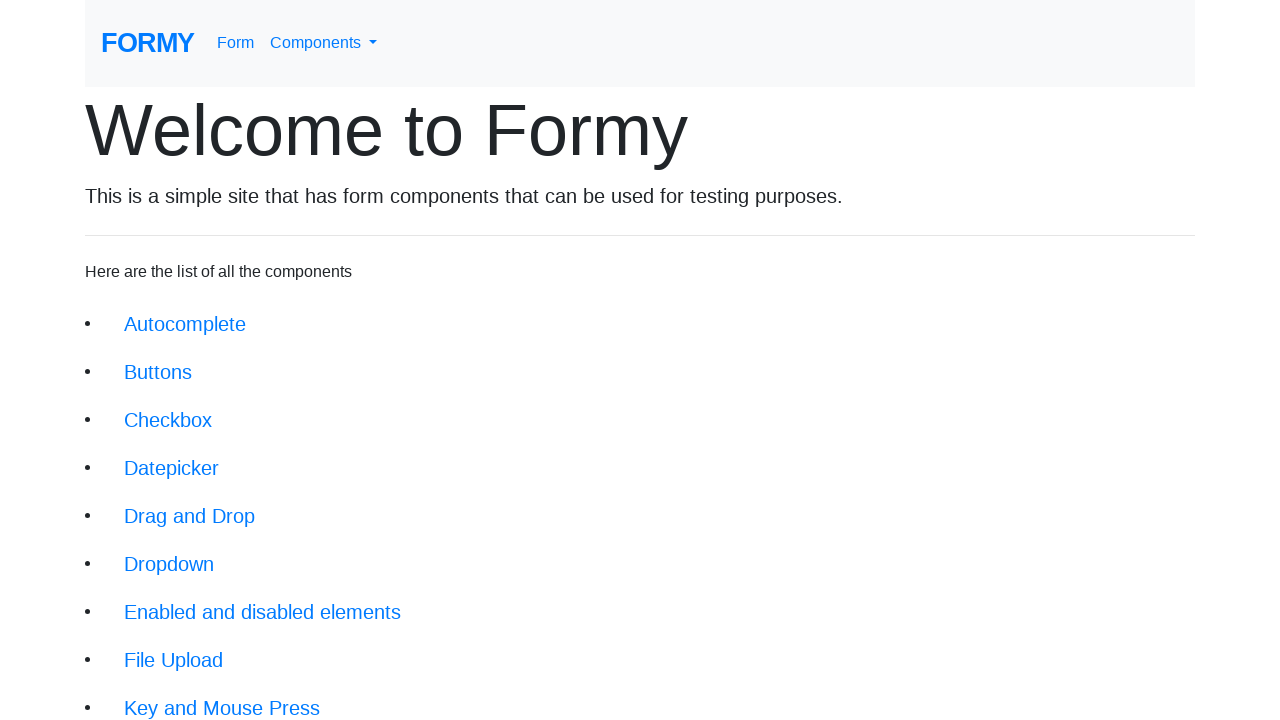

Clicked on autocomplete link at (185, 324) on xpath=//li/a[@href='/autocomplete']
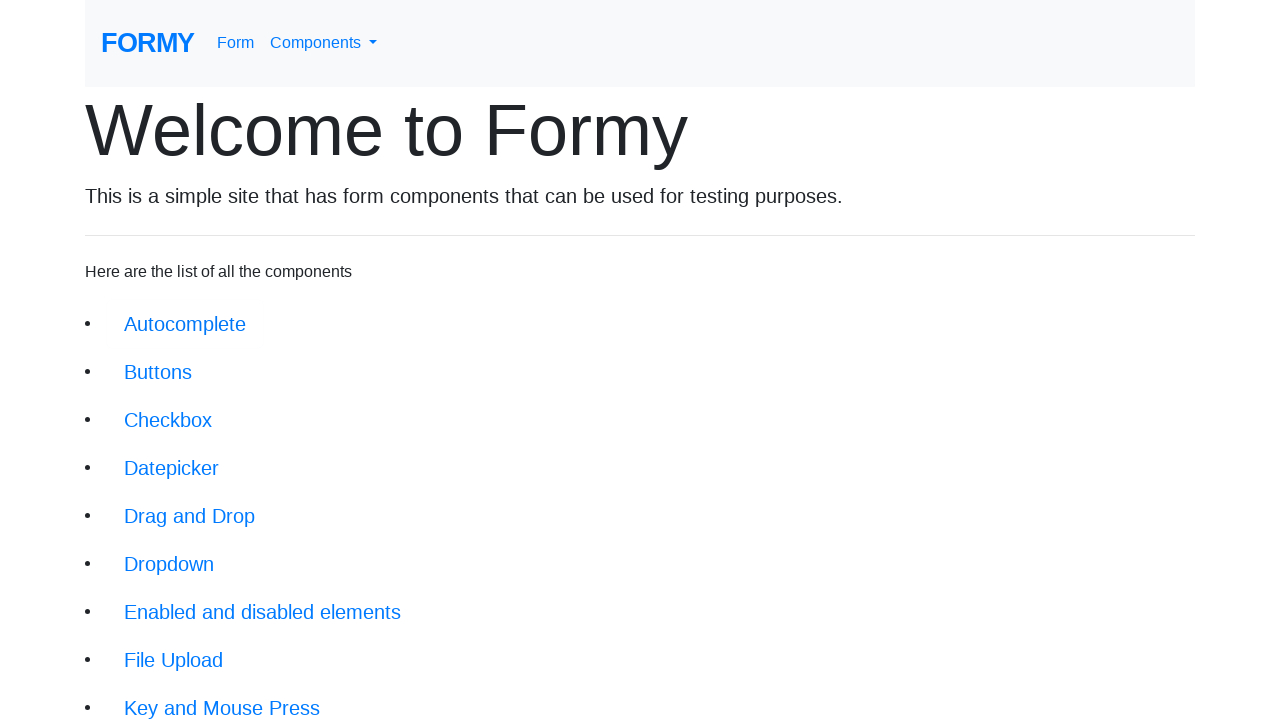

Waited for page heading to load
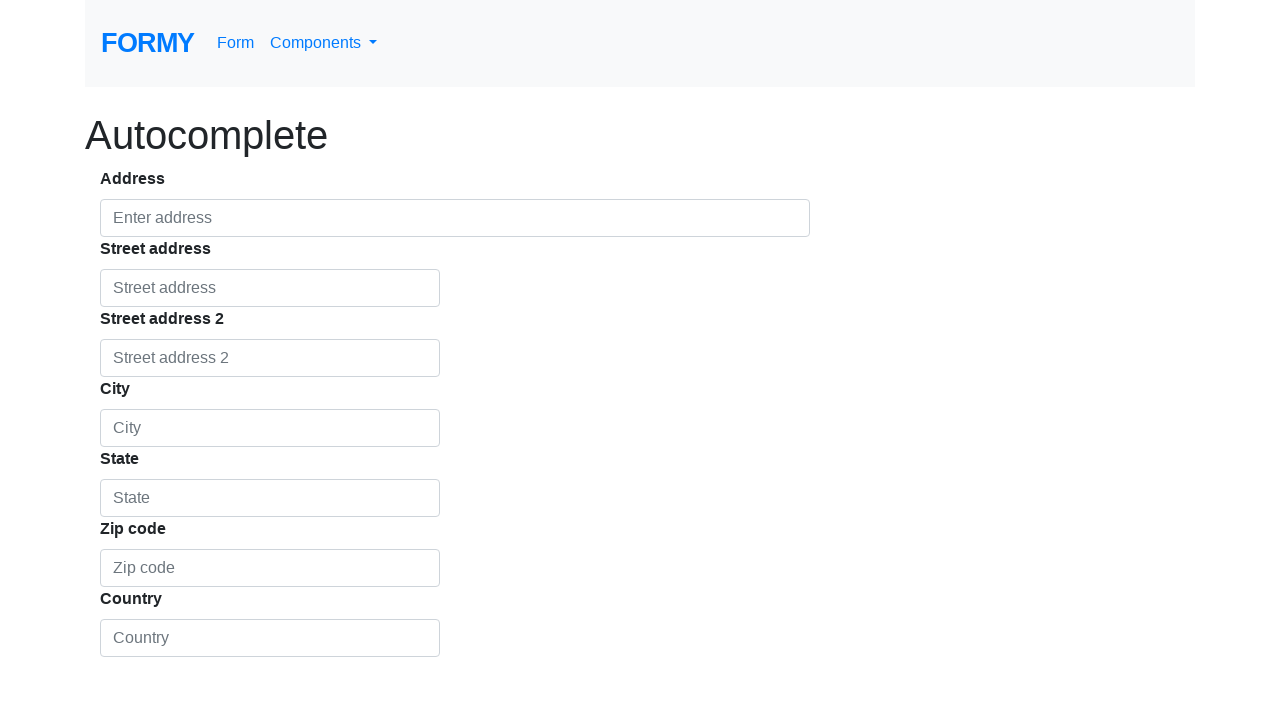

Verified page heading displays 'Autocomplete'
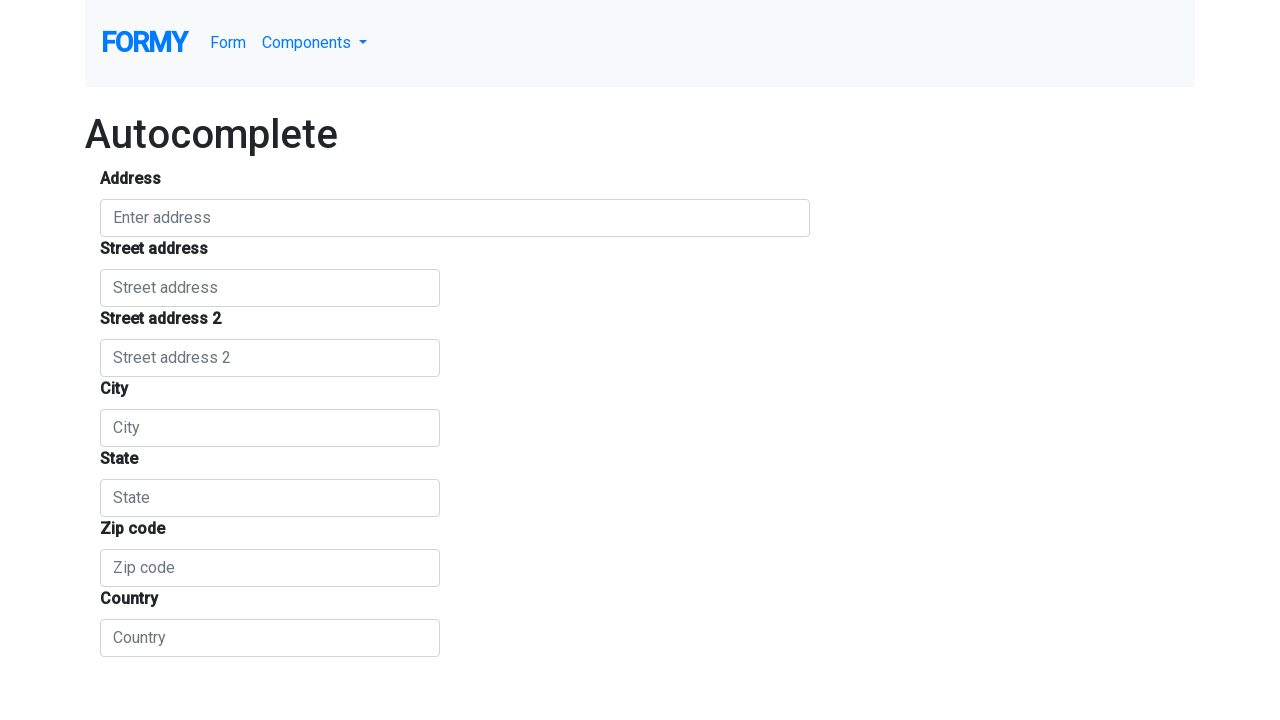

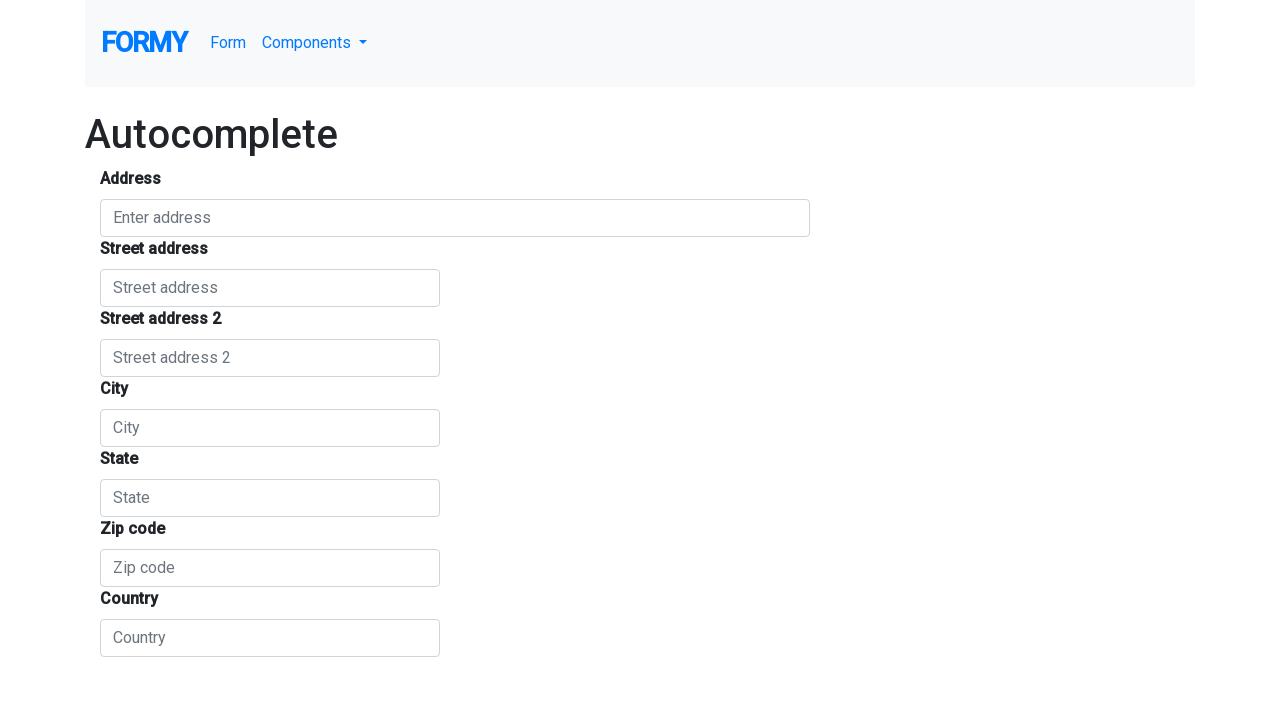